Tests a form submission flow on demoqa.com by navigating to the Elements section, clicking Text Box, filling out user information fields (name, email, addresses), and submitting the form

Starting URL: https://demoqa.com/

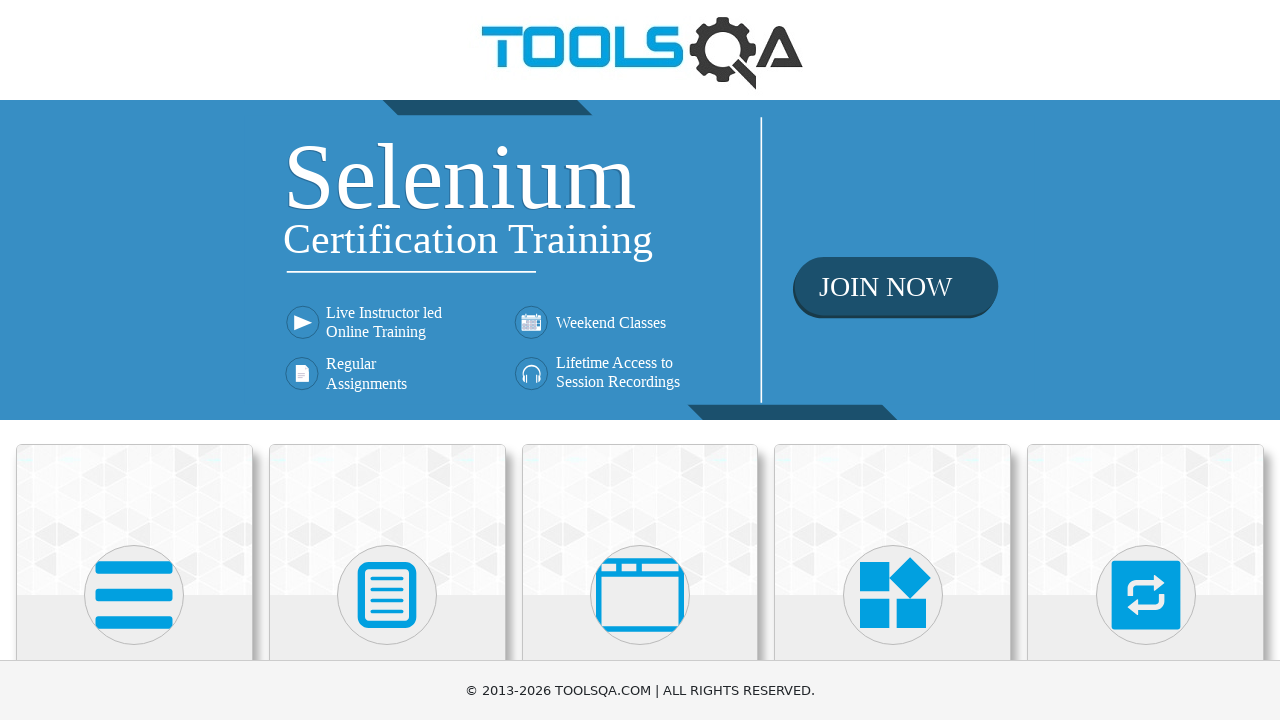

Clicked on Elements card at (134, 520) on (//div[@class='card-up'])[1]
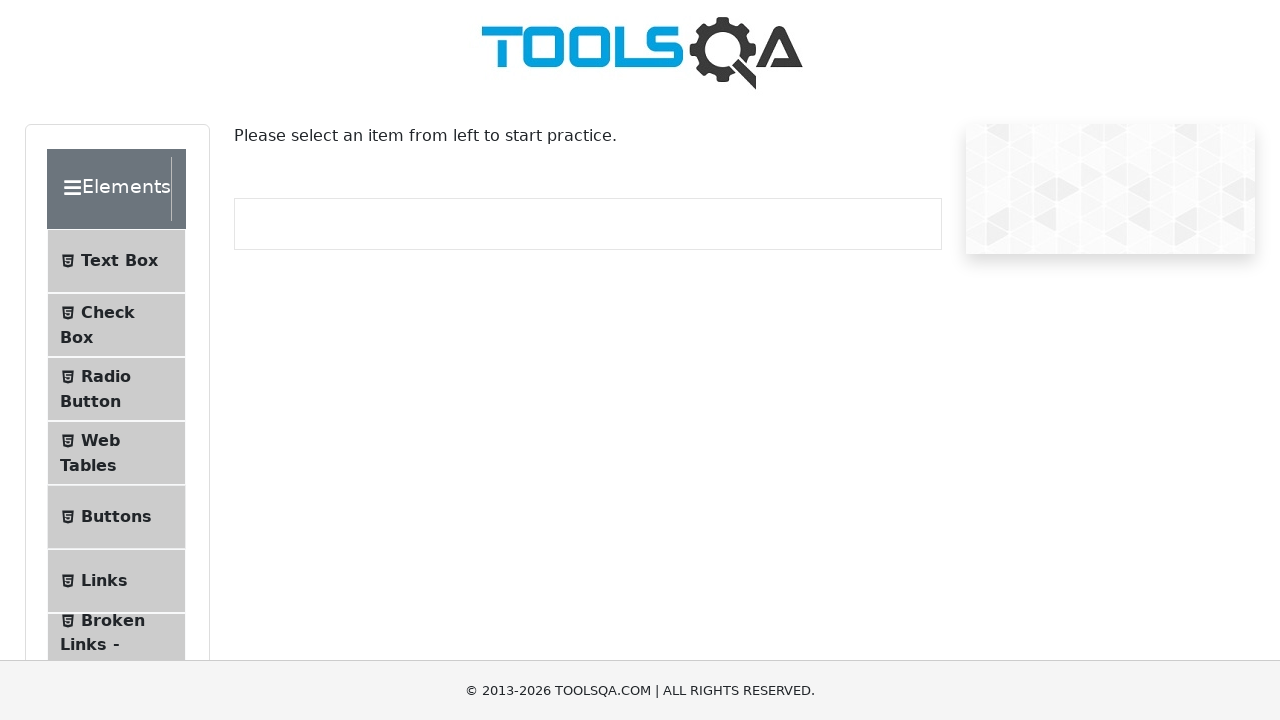

Clicked on Text Box menu item at (119, 261) on xpath=//span[text()='Text Box']
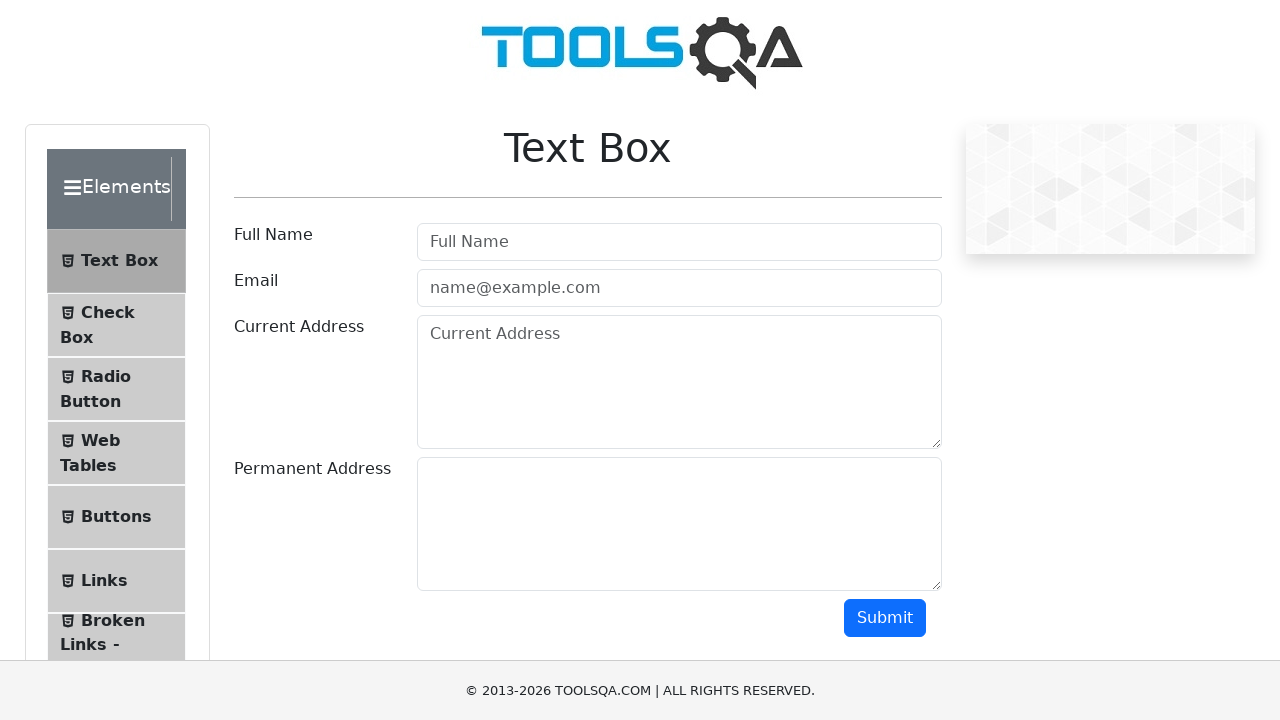

Filled username field with 'ABC' on #userName
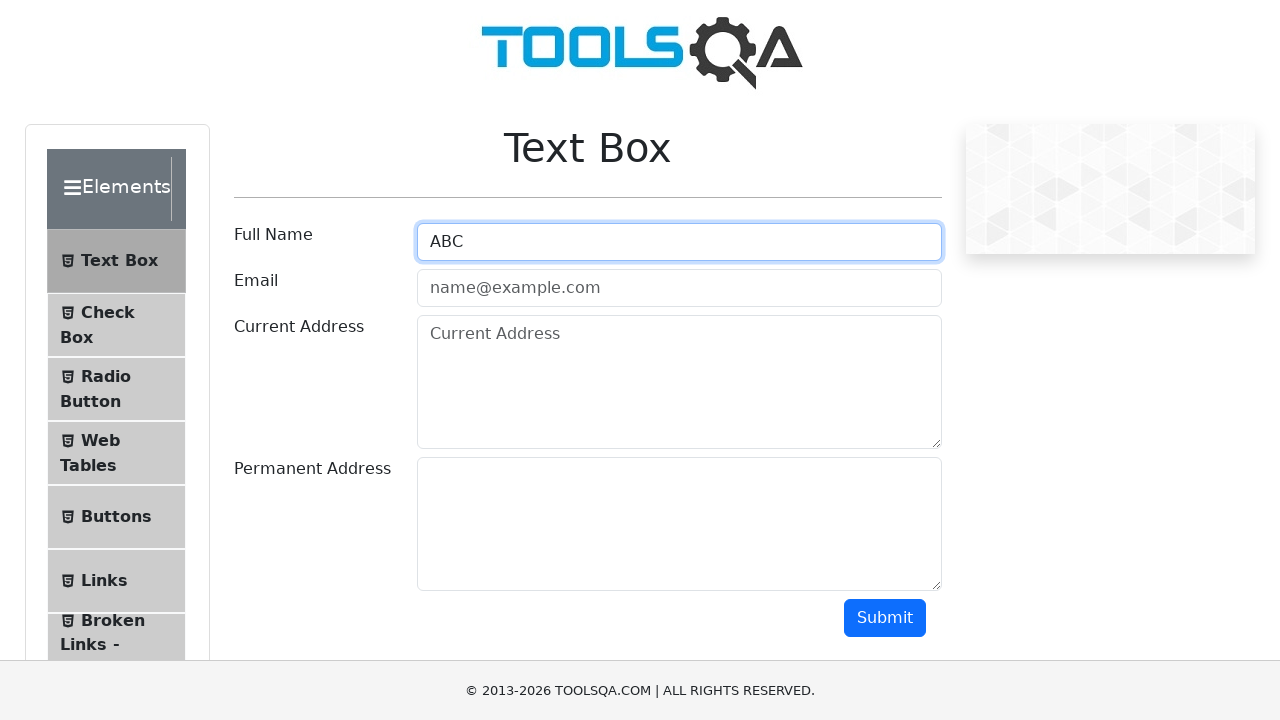

Filled email field with 'ABC@gmail.com' on #userEmail
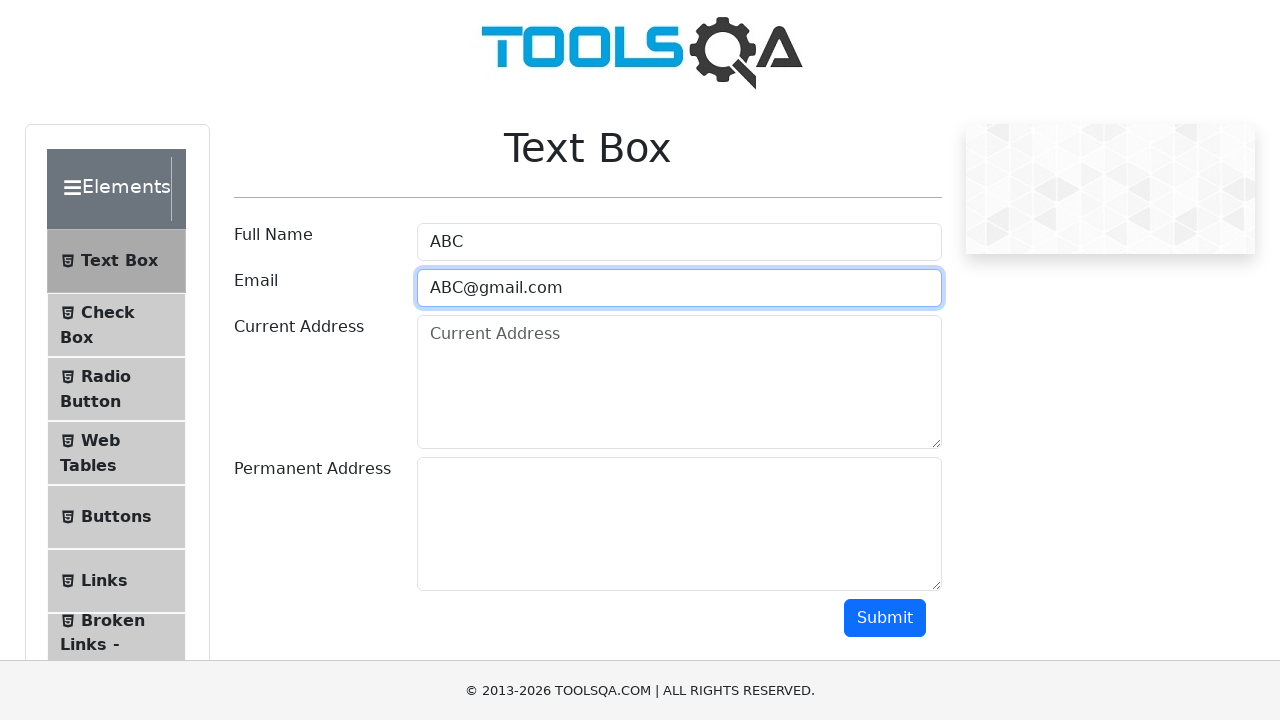

Filled current address field with 'New York' on #currentAddress
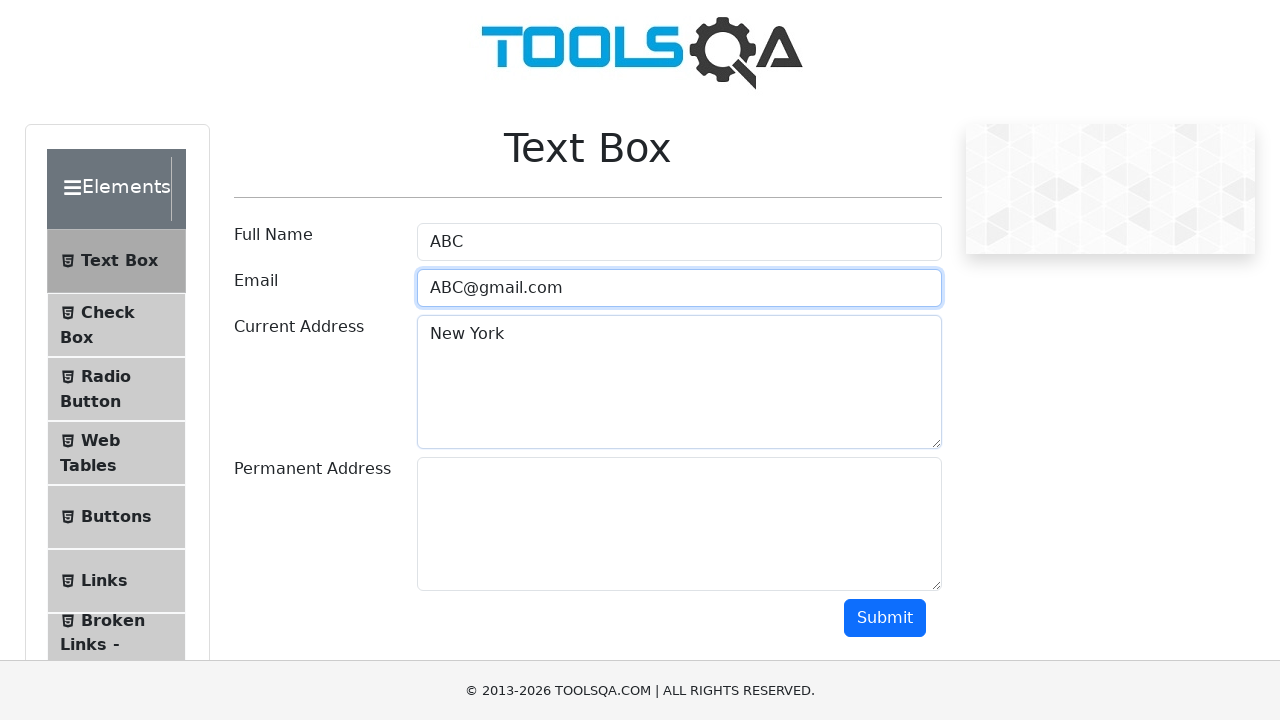

Filled permanent address field with 'New York' on #permanentAddress
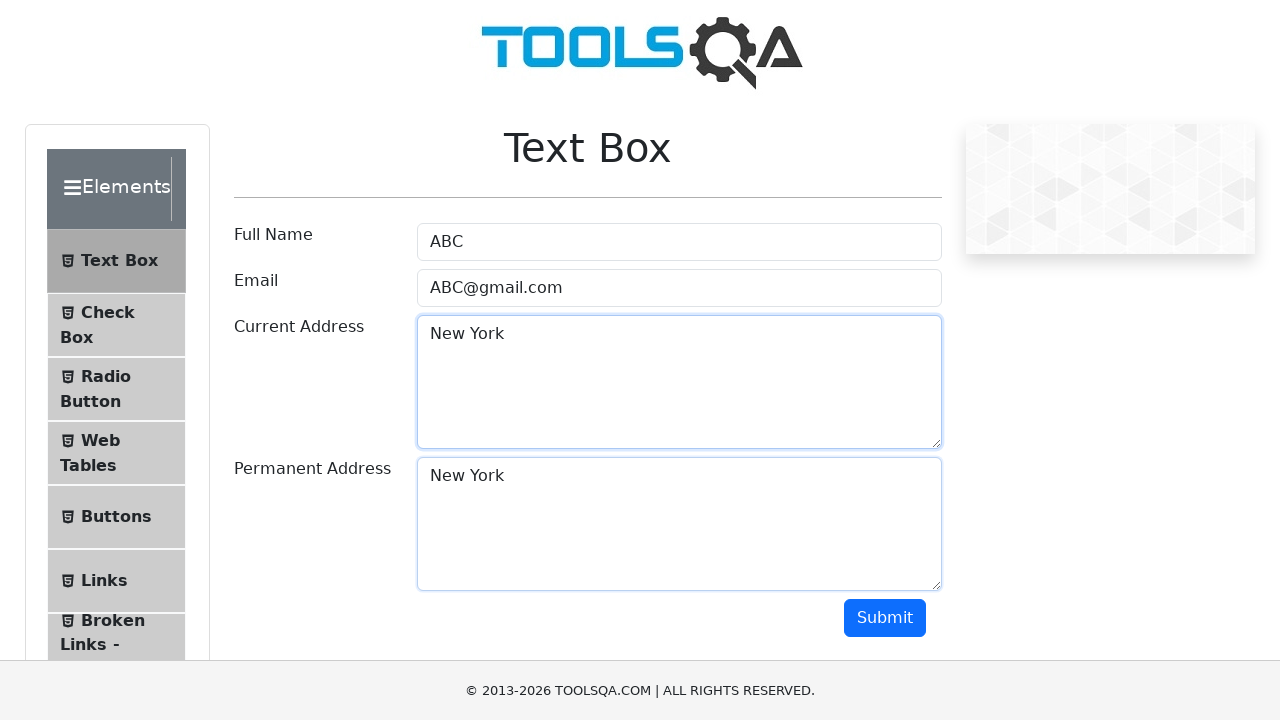

Clicked submit button to submit the form at (885, 618) on #submit
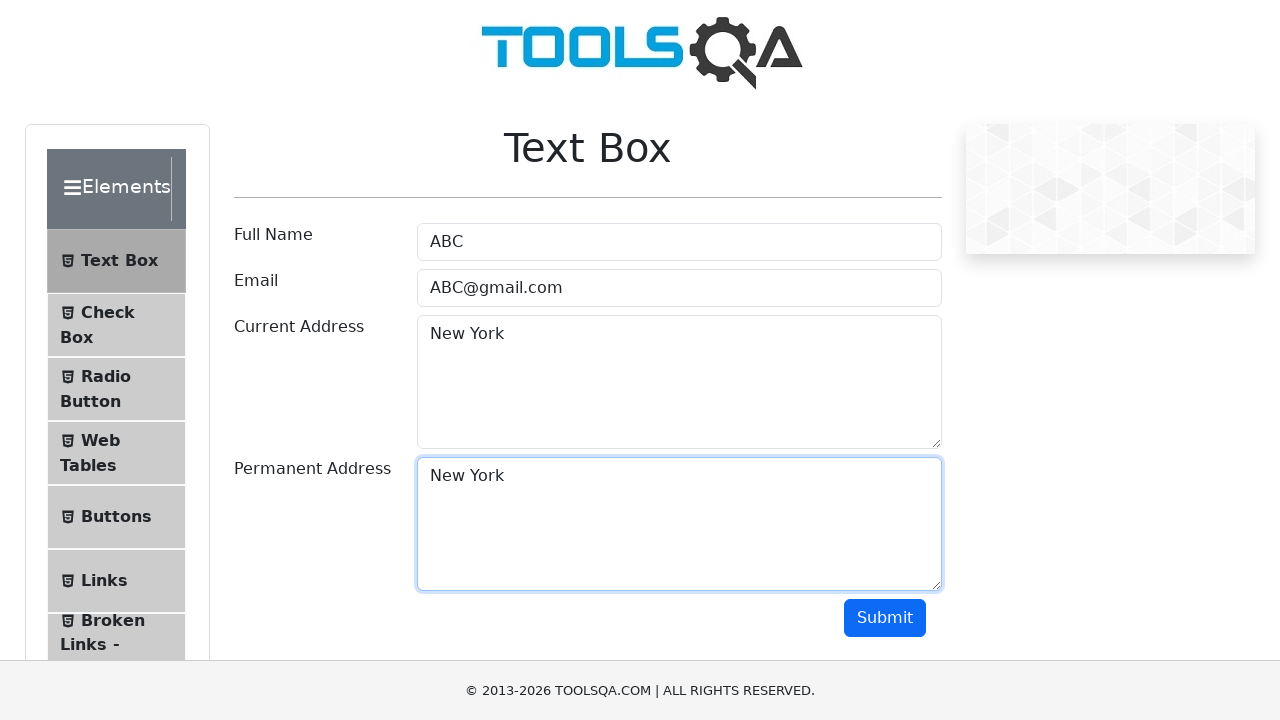

Form submission output displayed successfully
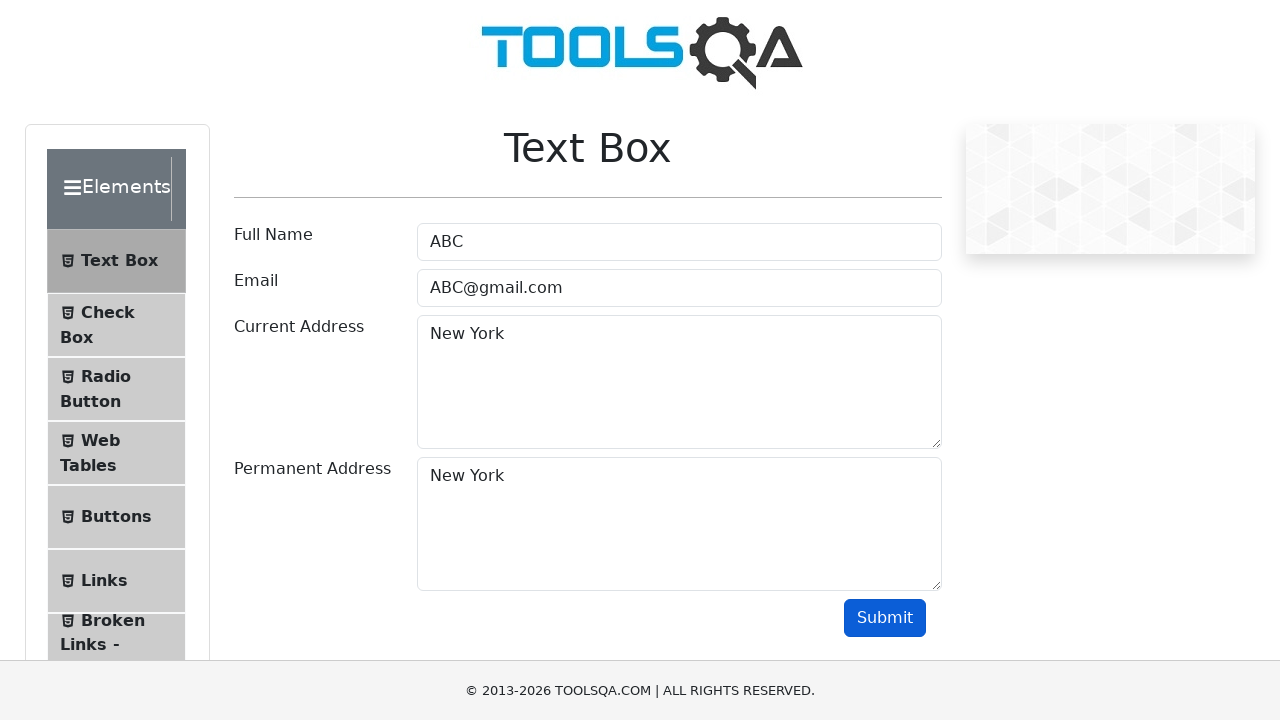

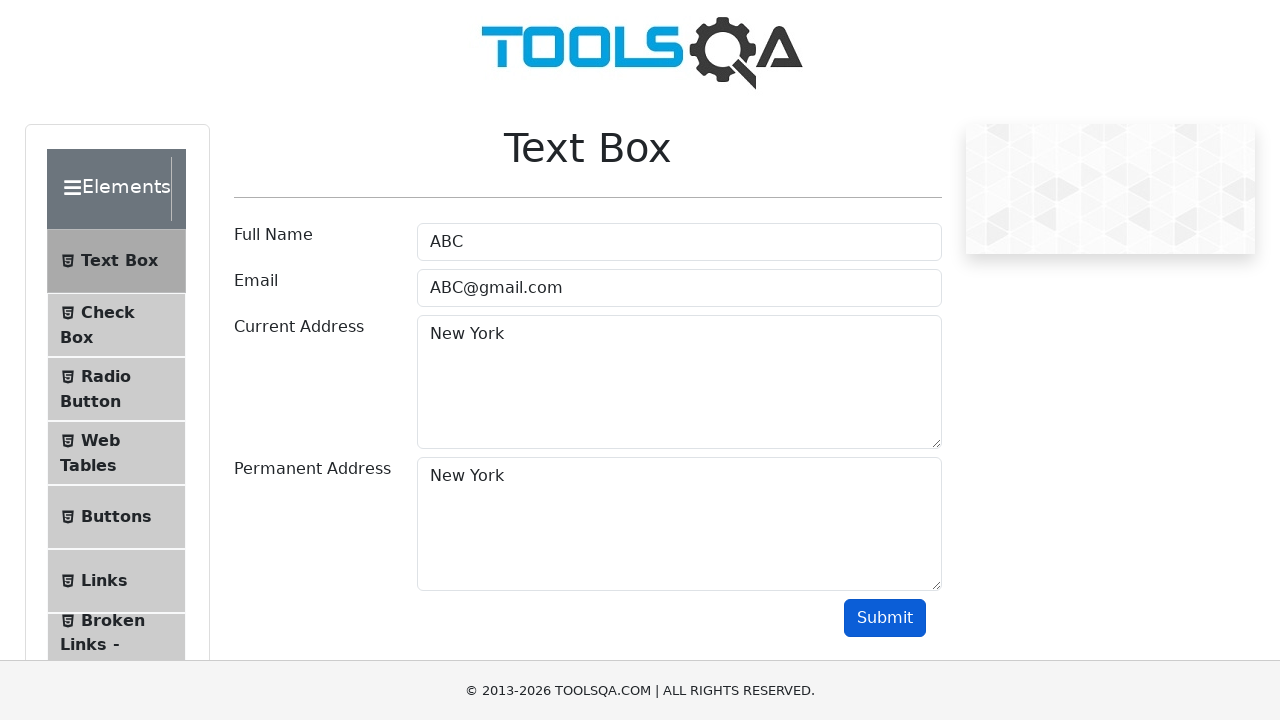